Tests confirm alert handling by clicking a button that triggers a confirmation dialog and dismissing it

Starting URL: https://testautomationpractice.blogspot.com/

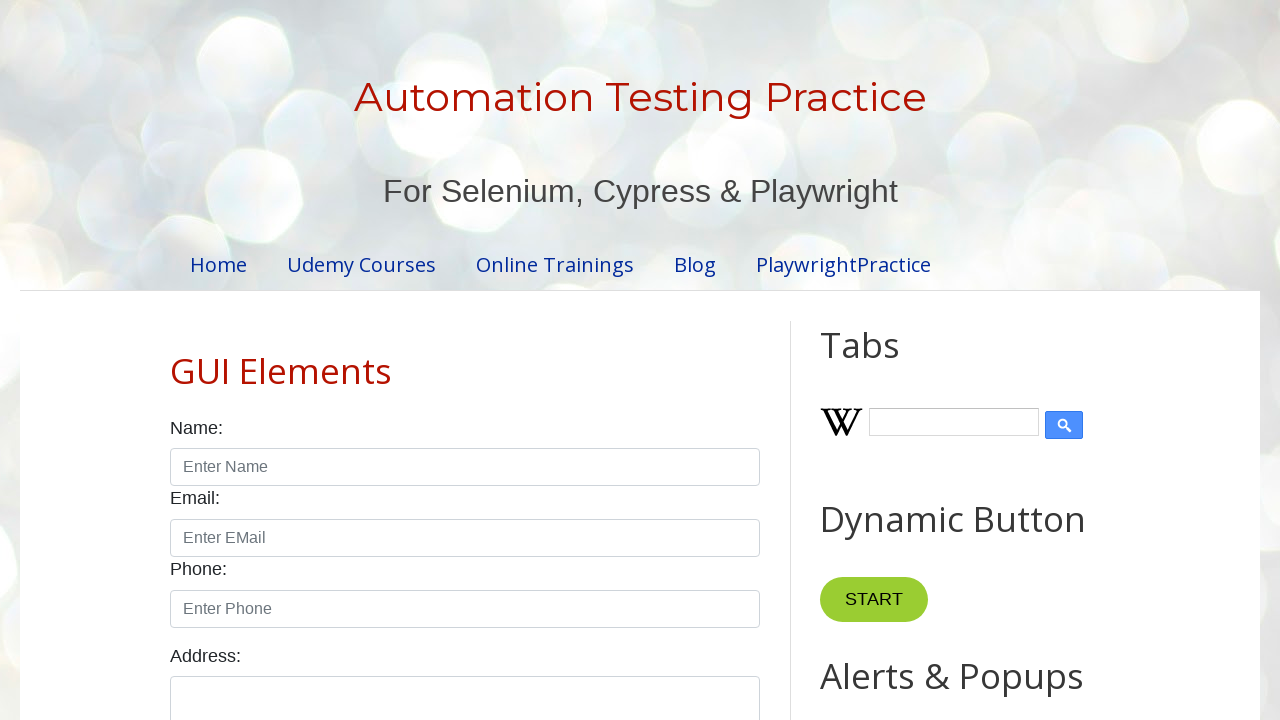

Set up dialog handler to dismiss confirmation alerts
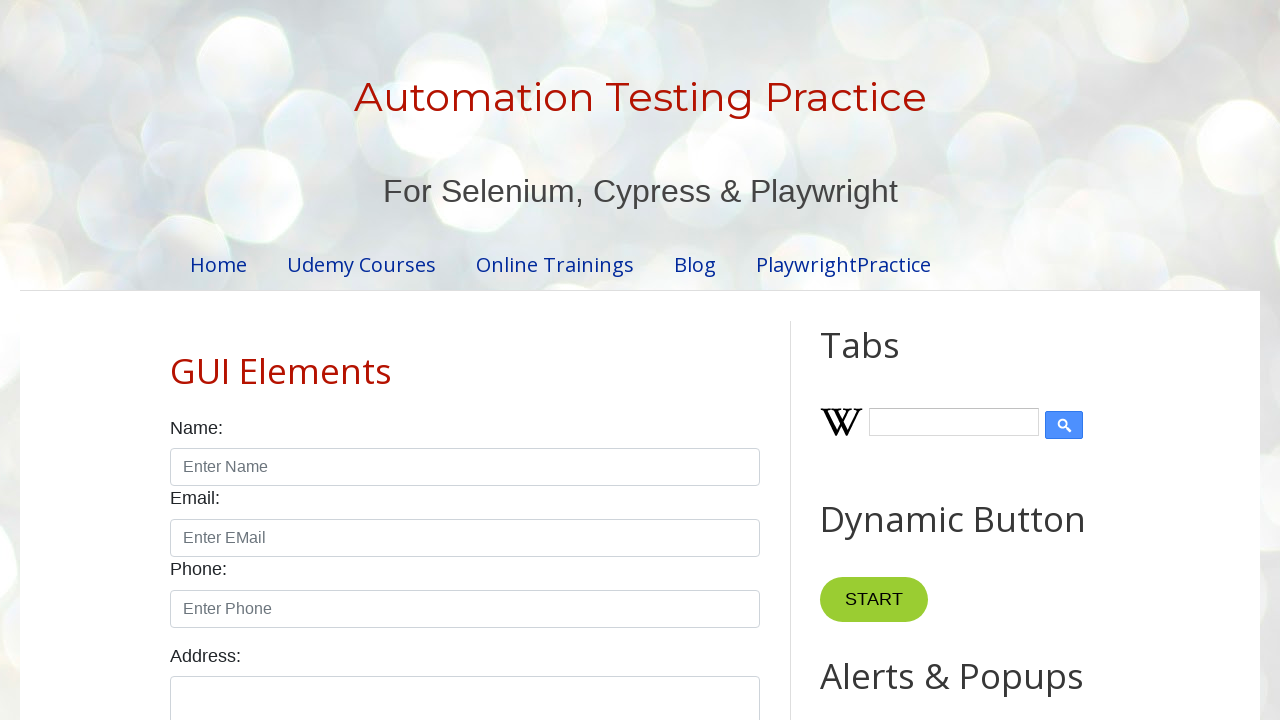

Clicked Confirm Alert button to trigger confirmation dialog at (912, 360) on xpath=//*[@id='confirmBtn']
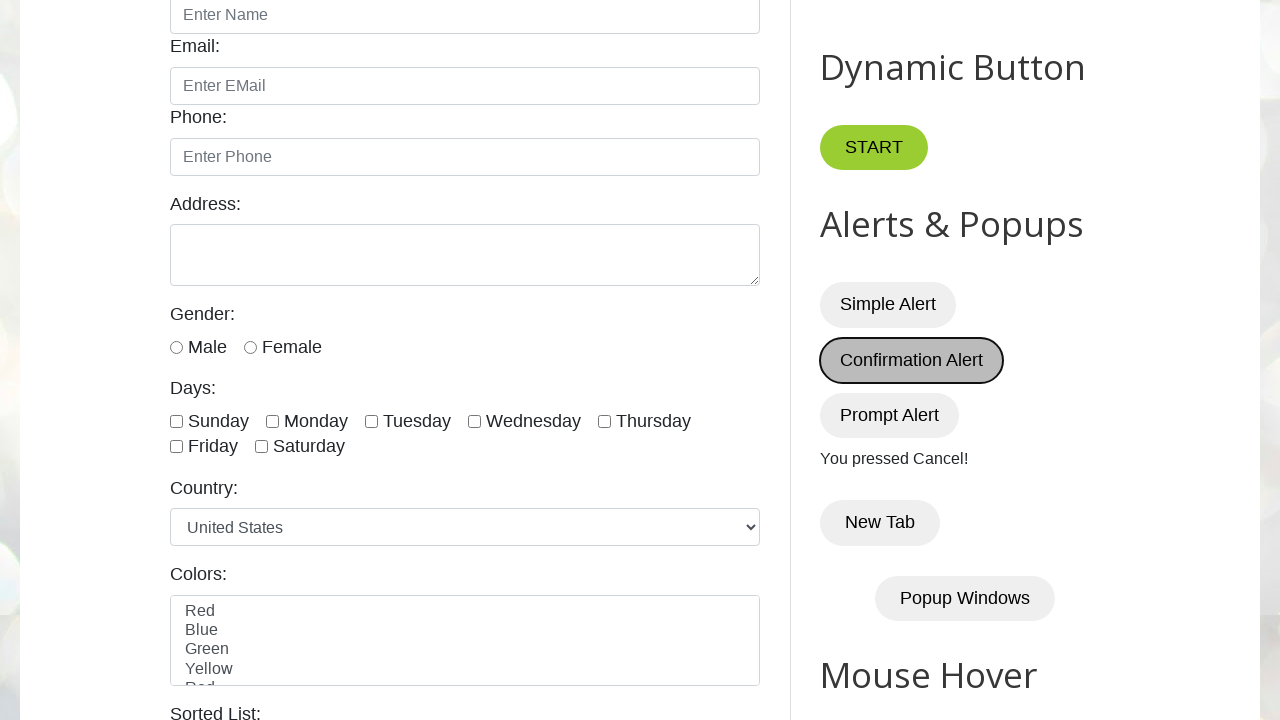

Confirmed result element is displayed after dismissing alert
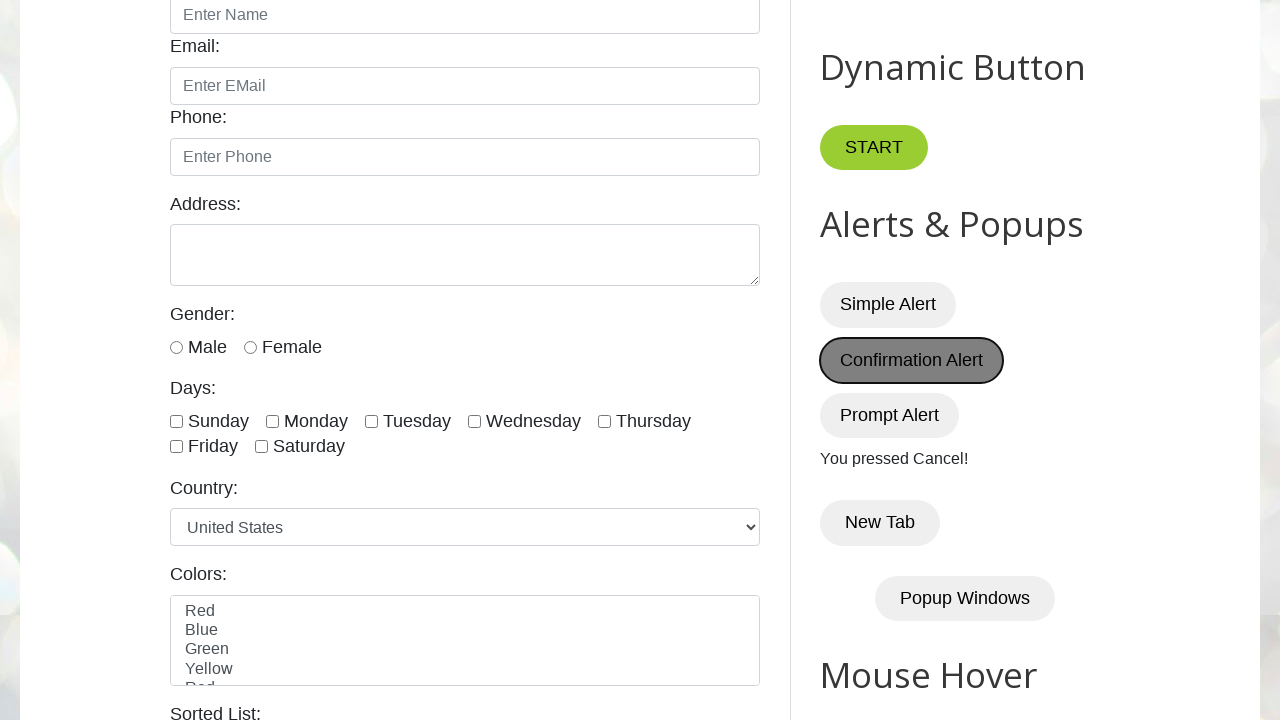

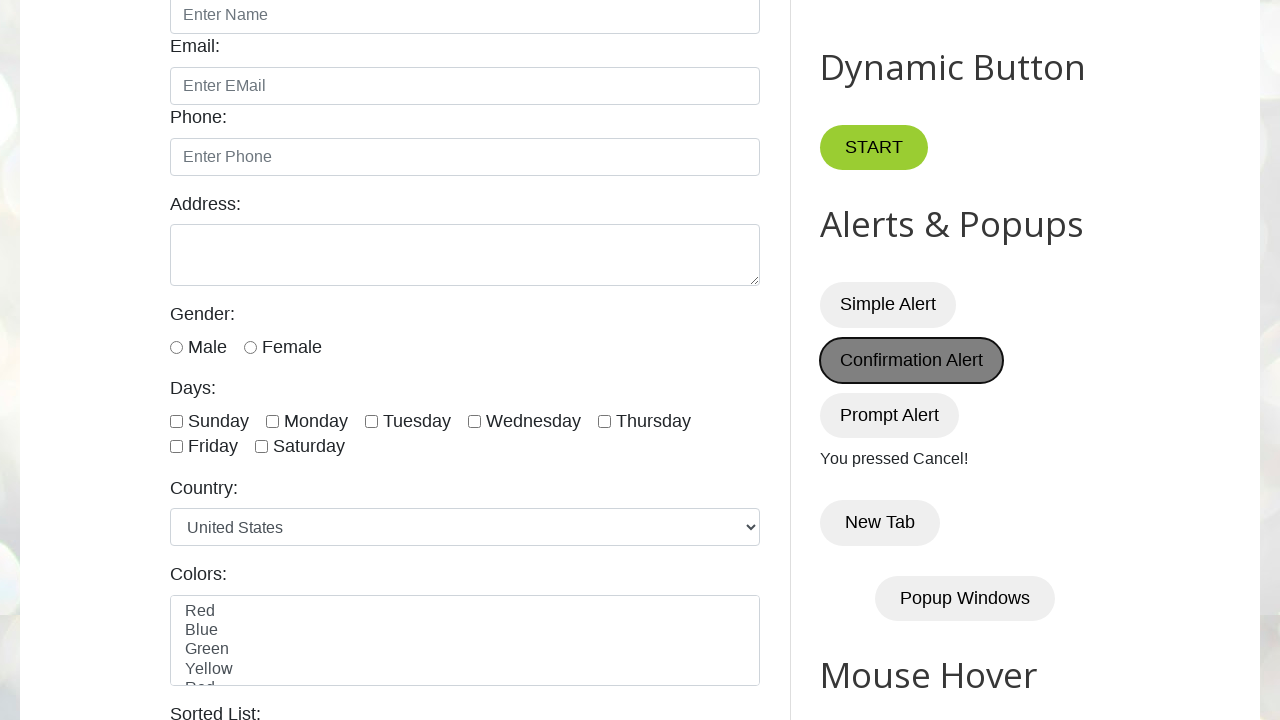